Tests registration form submission in a new window by filling in first name and gender, then verifying success message

Starting URL: https://www.hyrtutorials.com/p/window-handles-practice.html

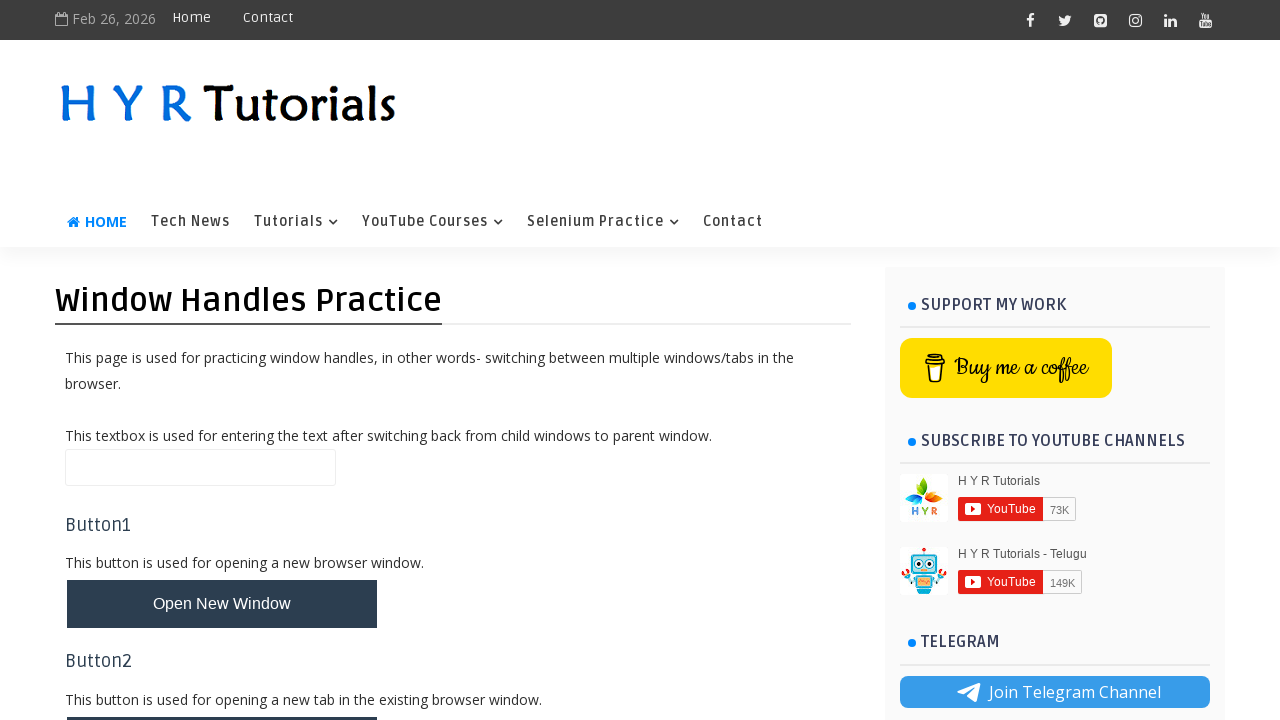

Clicked 'Open New Window' button and new window opened at (222, 604) on button#newWindowBtn
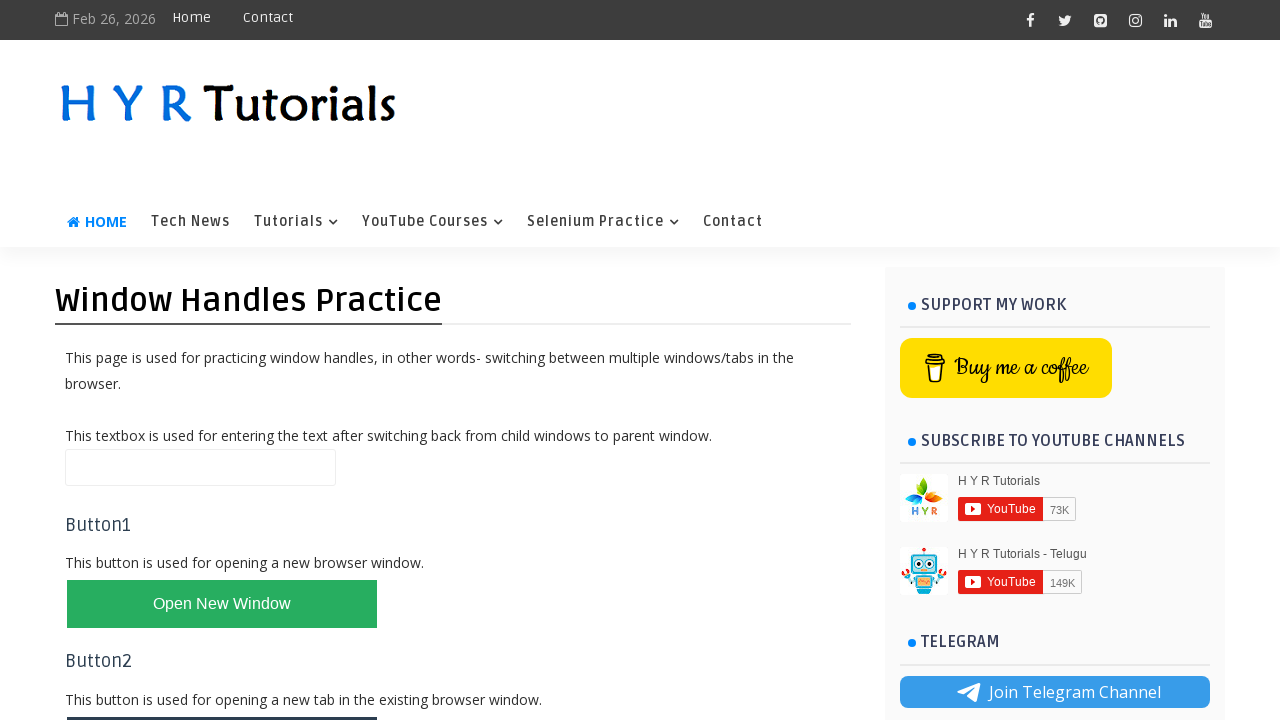

Filled first name field with 'midhuna' in new window on input#firstName
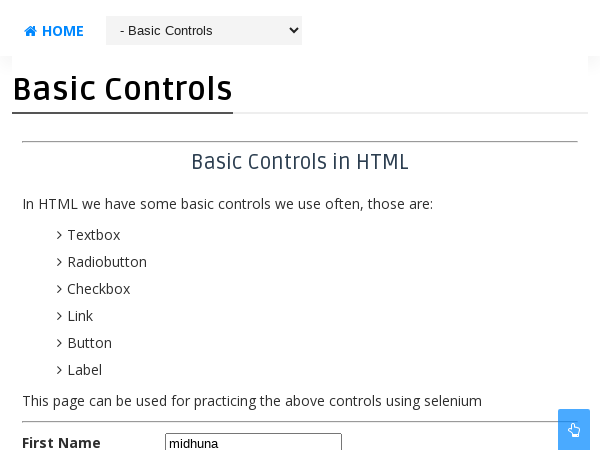

Selected female gender radio button at (242, 225) on input#femalerb
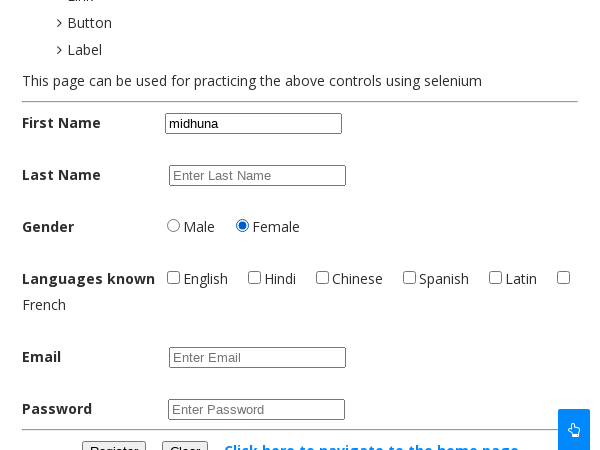

Clicked register button to submit form at (114, 440) on button#registerbtn
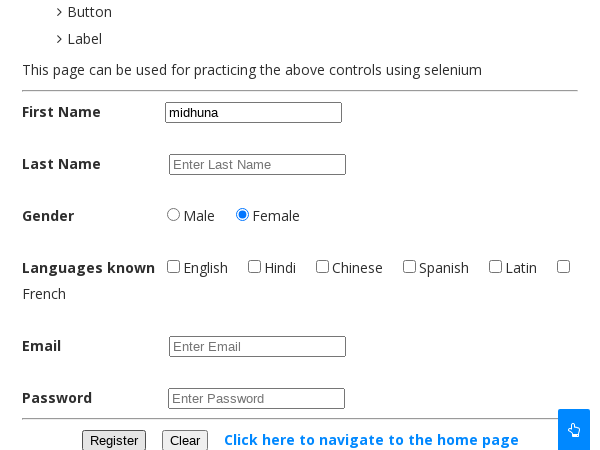

Success message label appeared
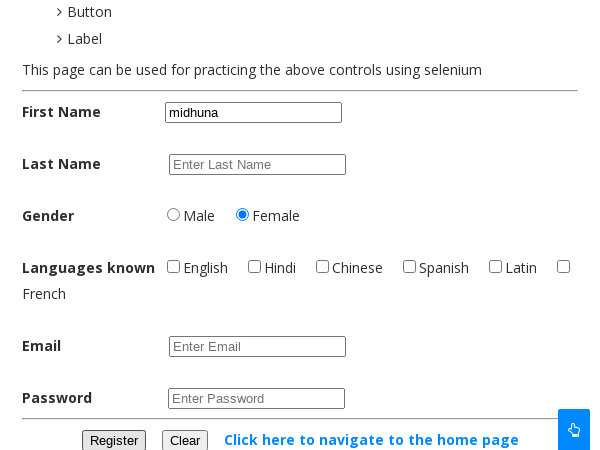

Retrieved success message text: 'Registration is Successful'
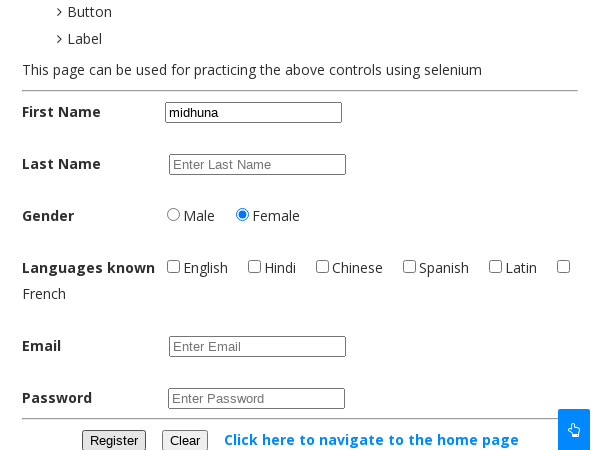

Verified success message matches expected text 'Registration is Successful'
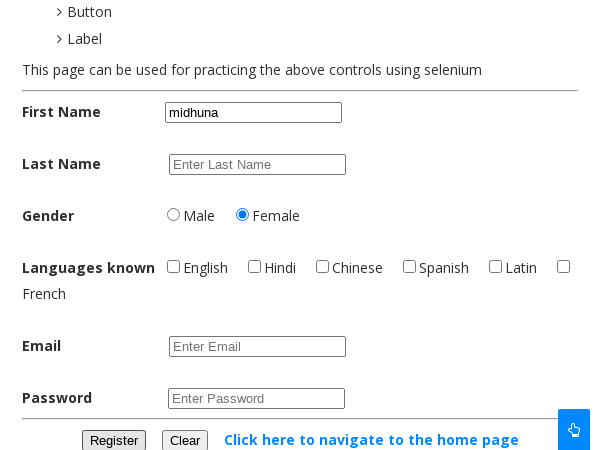

Closed the registration window
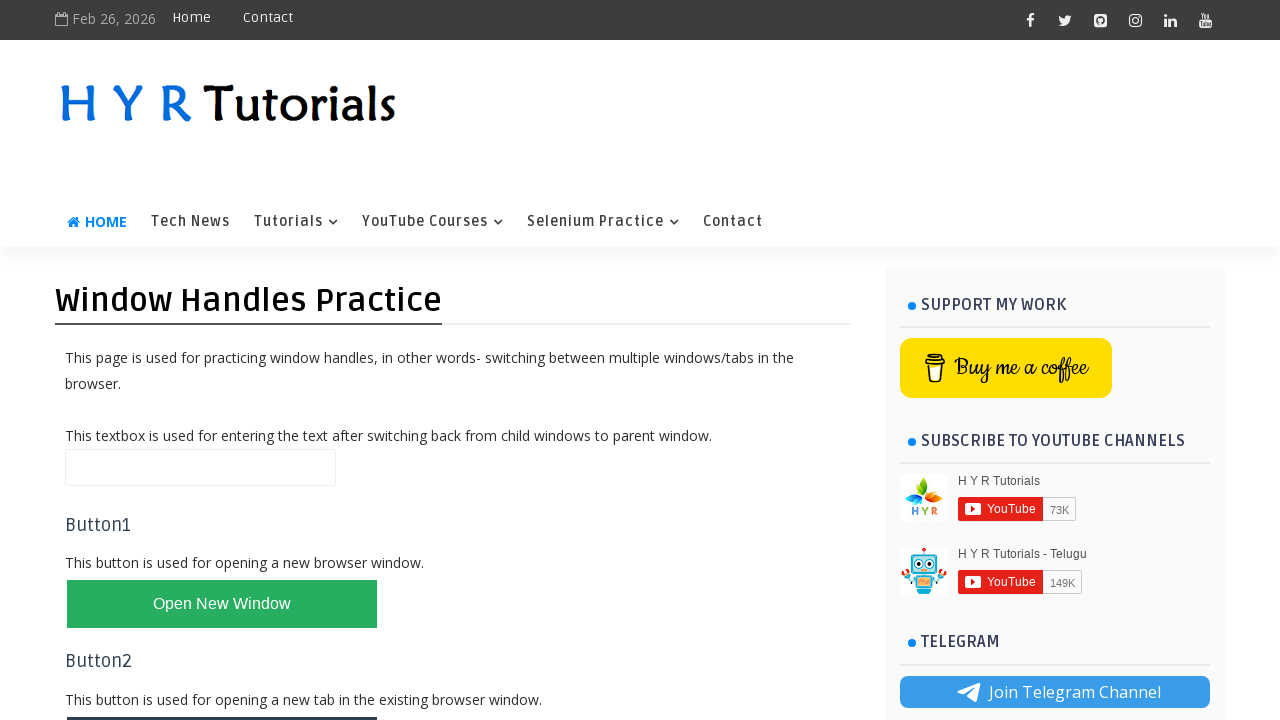

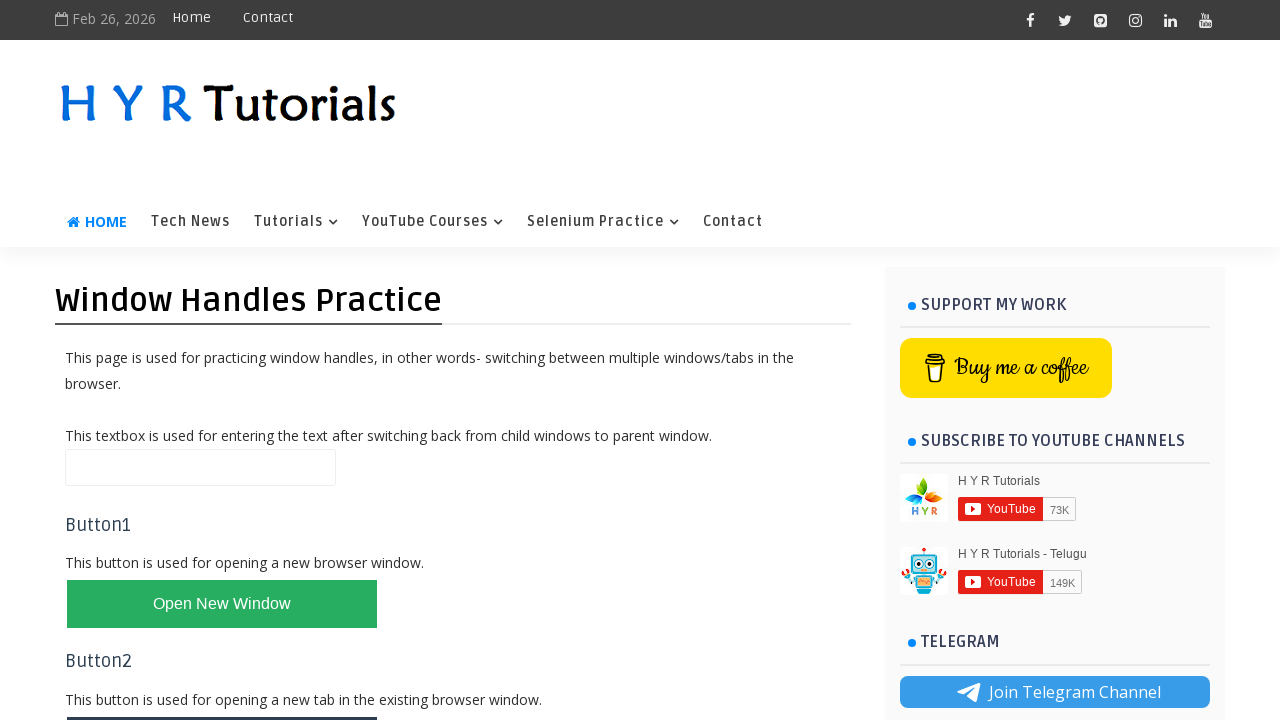